Navigates to horizontal slider page and moves the slider to the right using arrow key presses

Starting URL: https://the-internet.herokuapp.com/

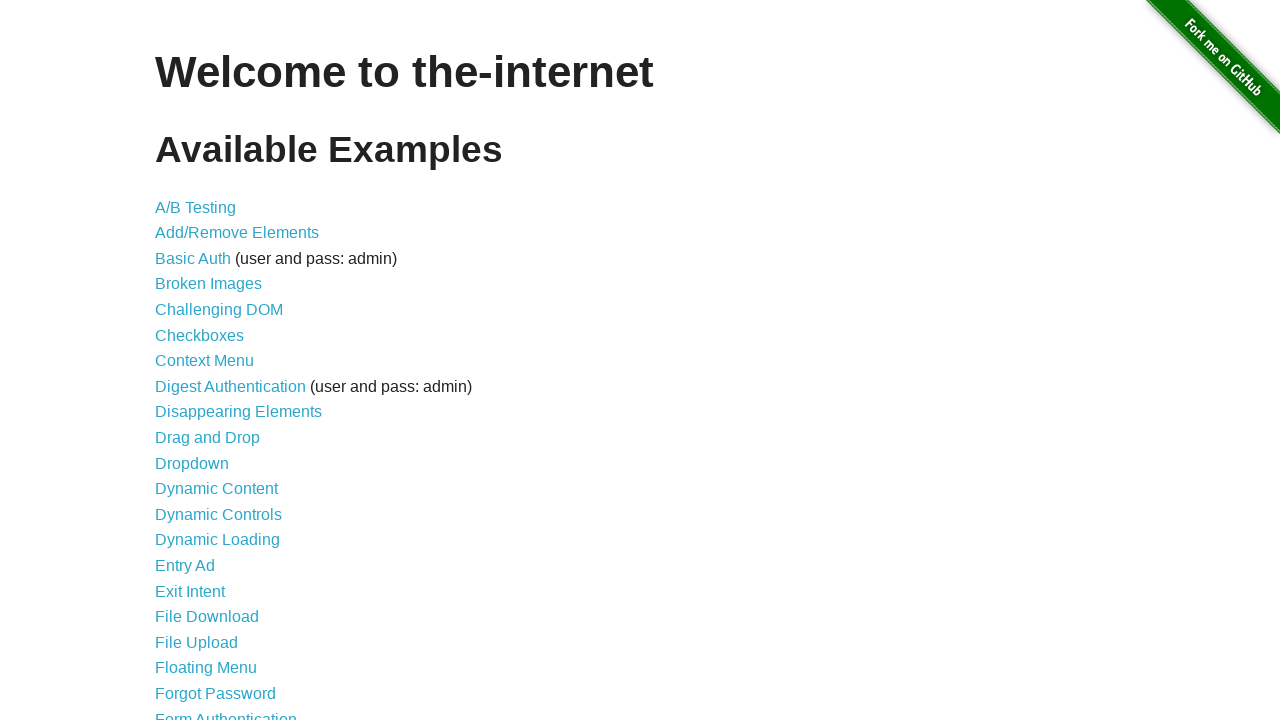

Clicked on Horizontal Slider link at (214, 361) on xpath=//a[@href='/horizontal_slider']
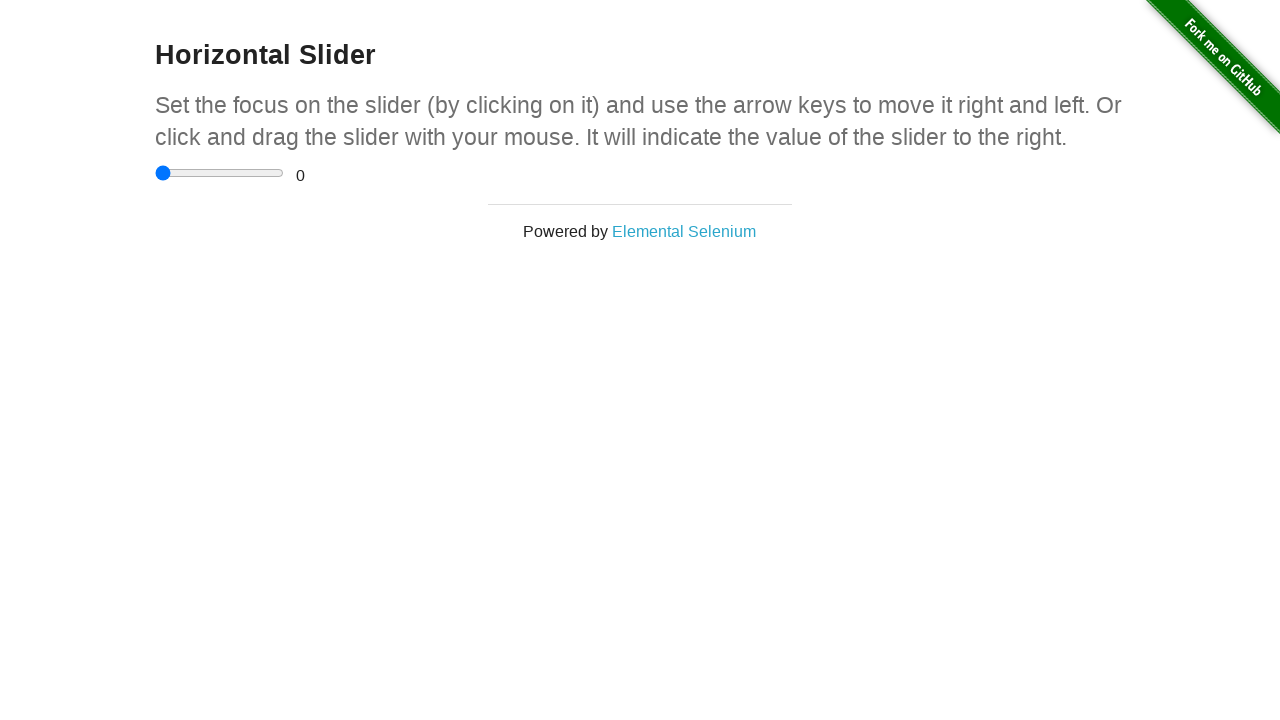

Clicked on slider element at (220, 173) on xpath=//input[@type='range']
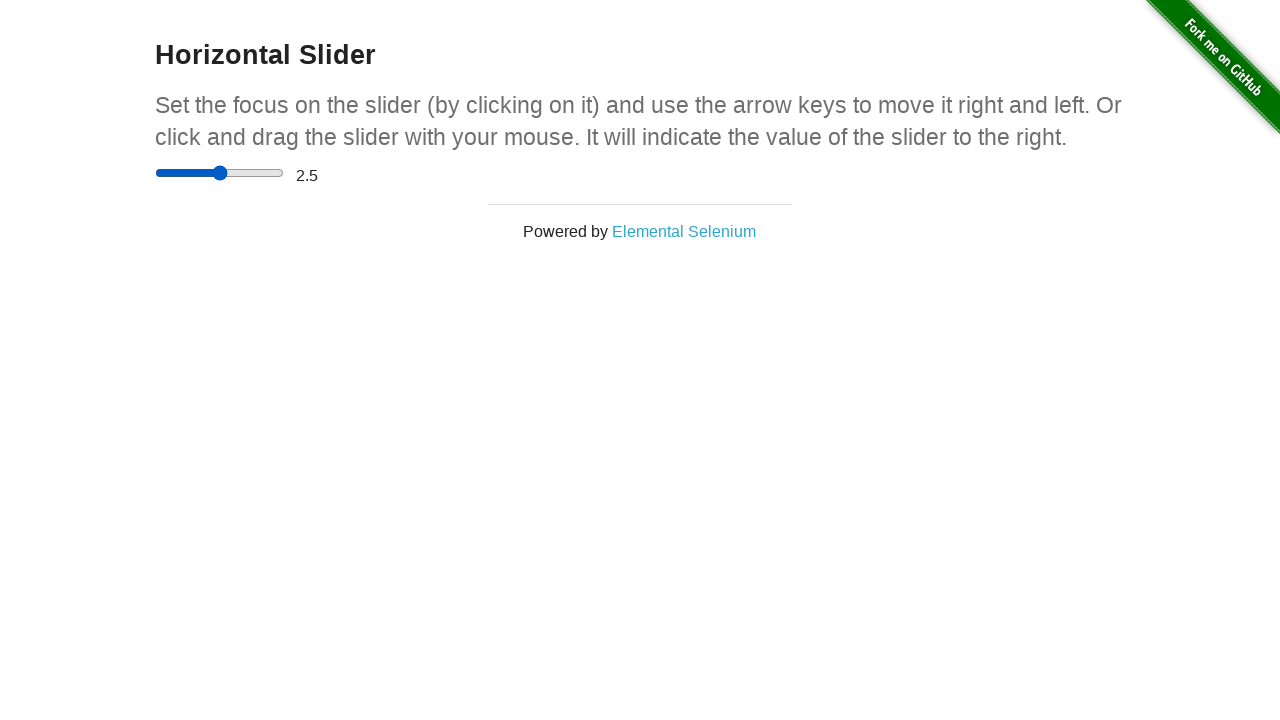

Pressed ArrowRight key on slider (move 1 of 9) on xpath=//input[@type='range']
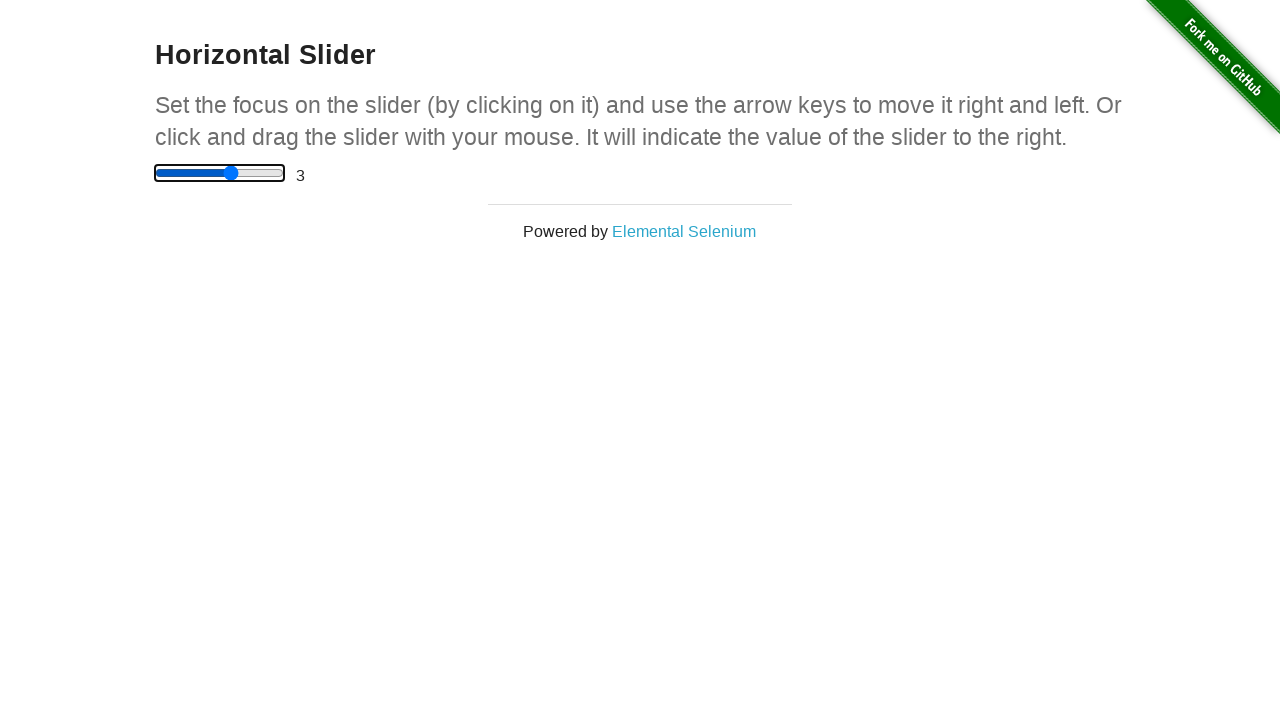

Pressed ArrowRight key on slider (move 2 of 9) on xpath=//input[@type='range']
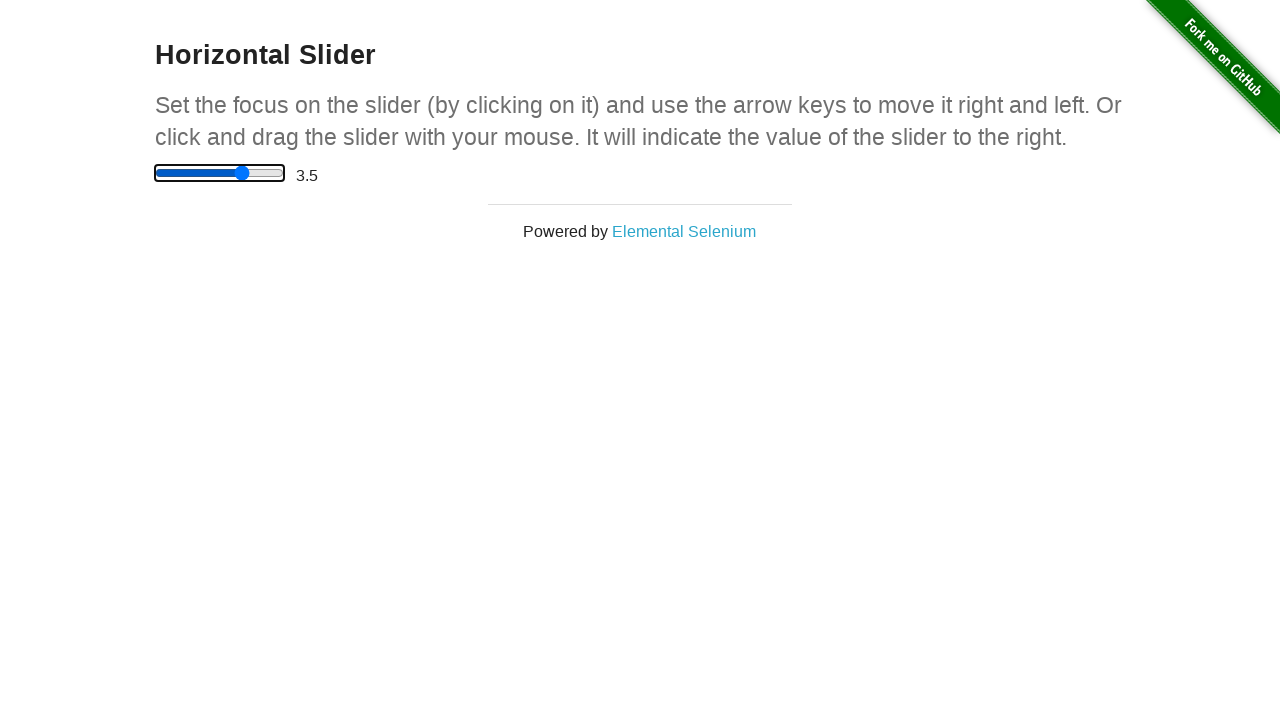

Pressed ArrowRight key on slider (move 3 of 9) on xpath=//input[@type='range']
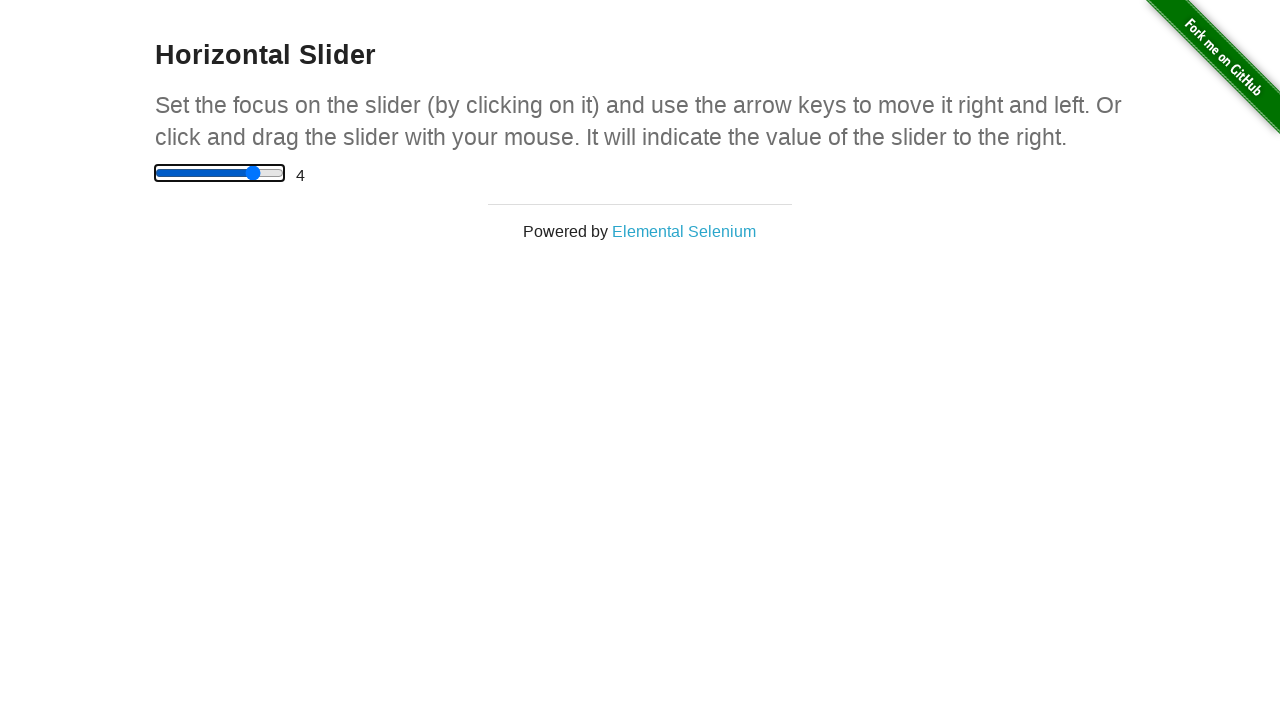

Pressed ArrowRight key on slider (move 4 of 9) on xpath=//input[@type='range']
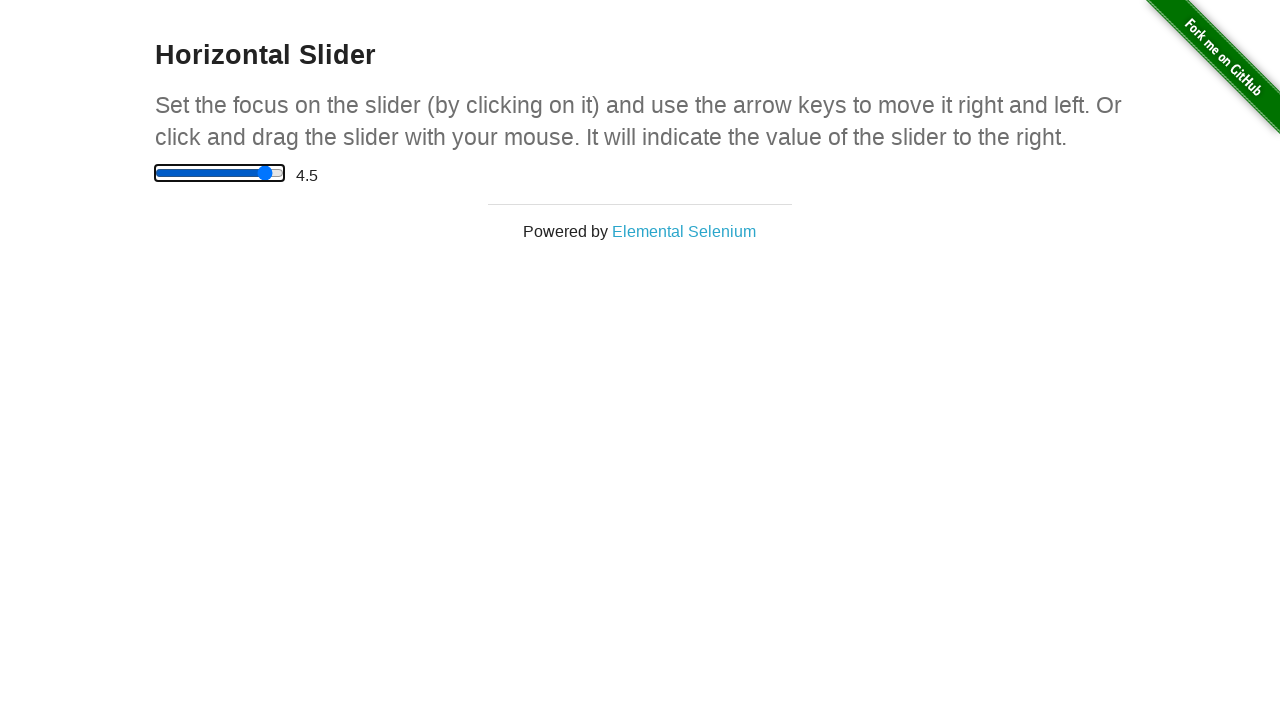

Pressed ArrowRight key on slider (move 5 of 9) on xpath=//input[@type='range']
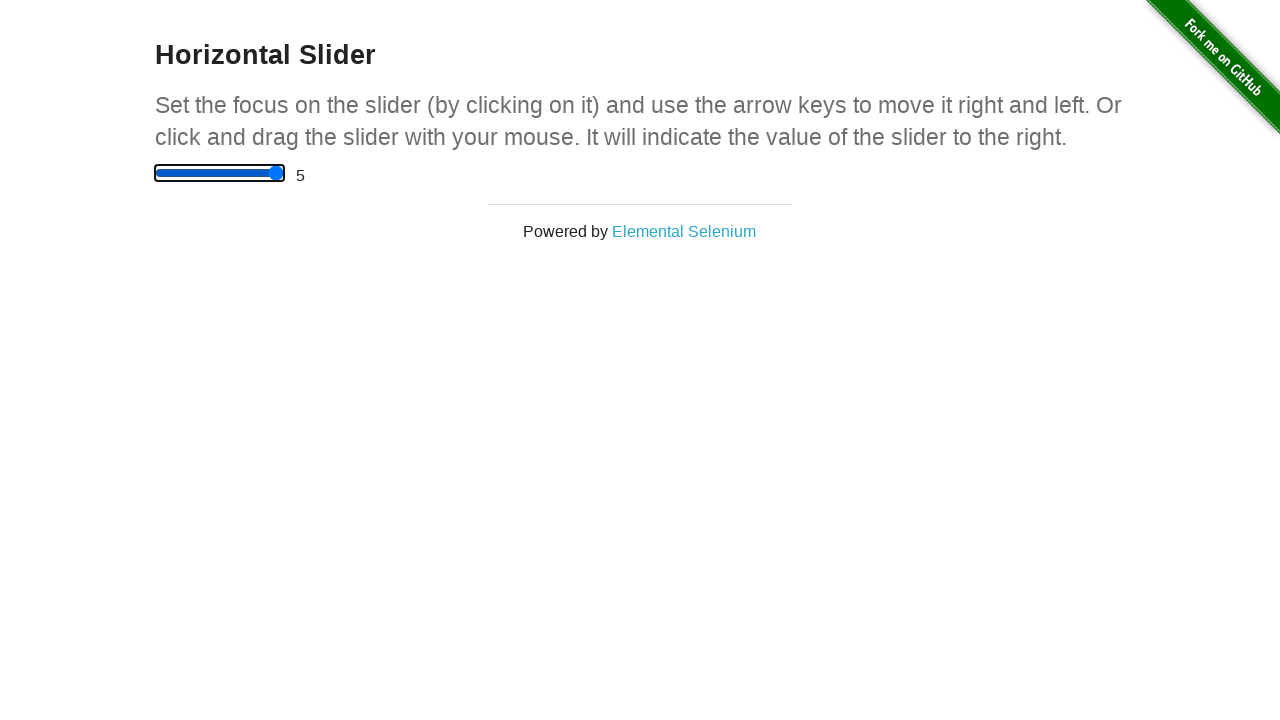

Pressed ArrowRight key on slider (move 6 of 9) on xpath=//input[@type='range']
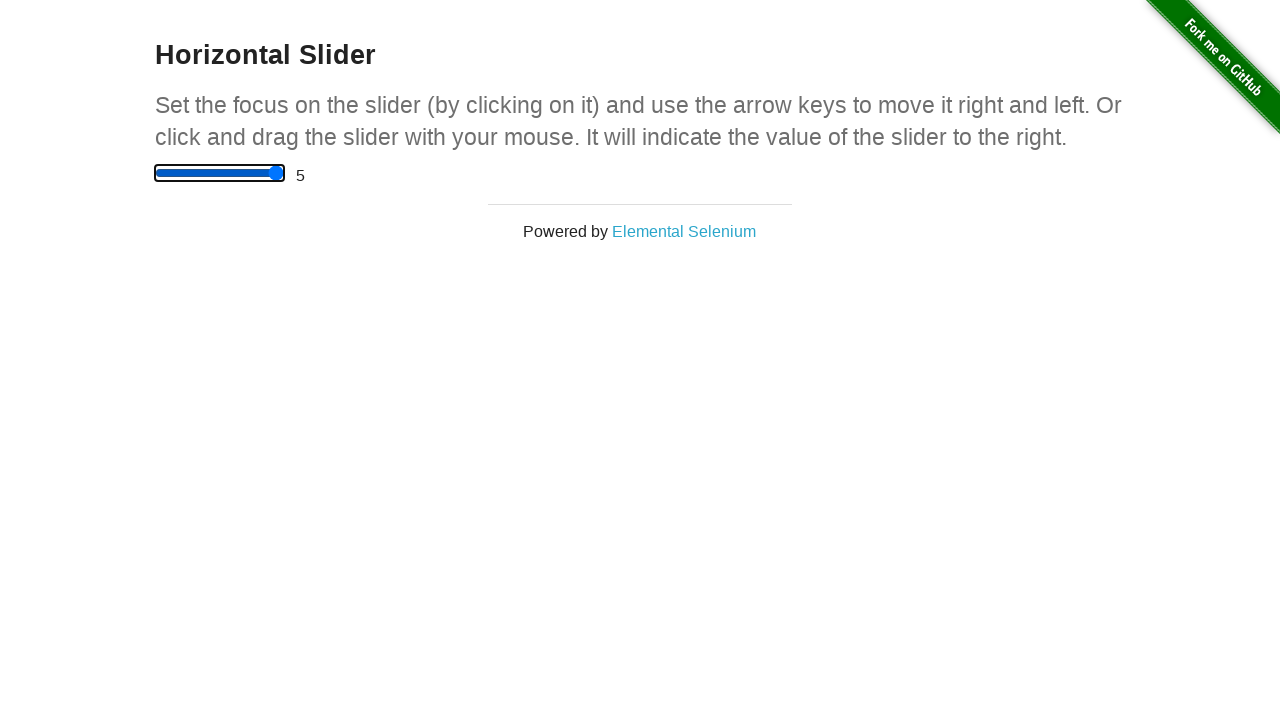

Pressed ArrowRight key on slider (move 7 of 9) on xpath=//input[@type='range']
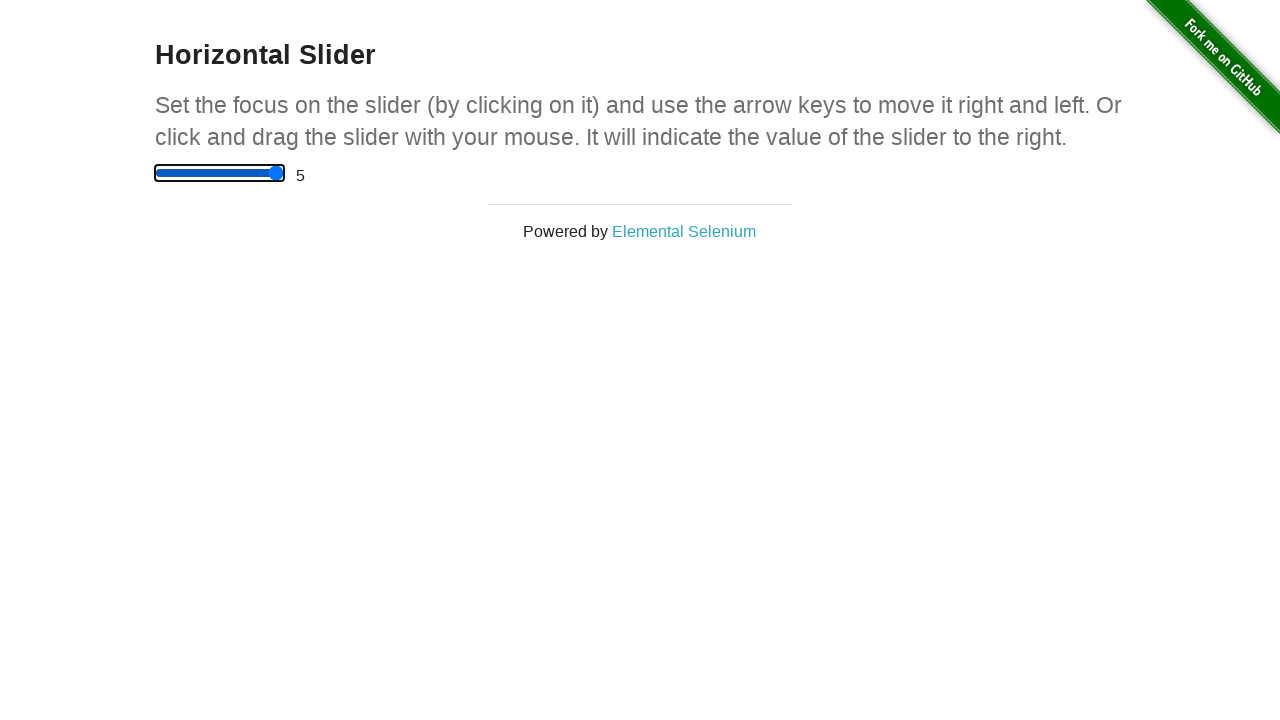

Pressed ArrowRight key on slider (move 8 of 9) on xpath=//input[@type='range']
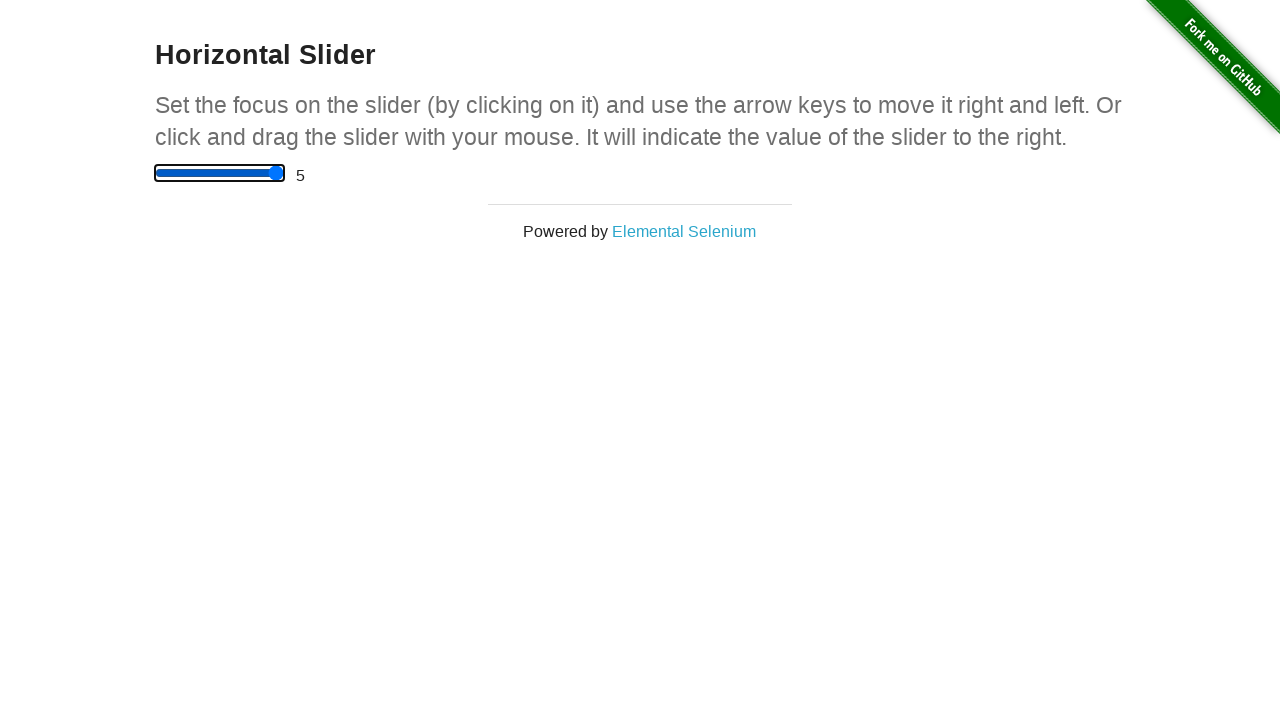

Pressed ArrowRight key on slider (move 9 of 9) on xpath=//input[@type='range']
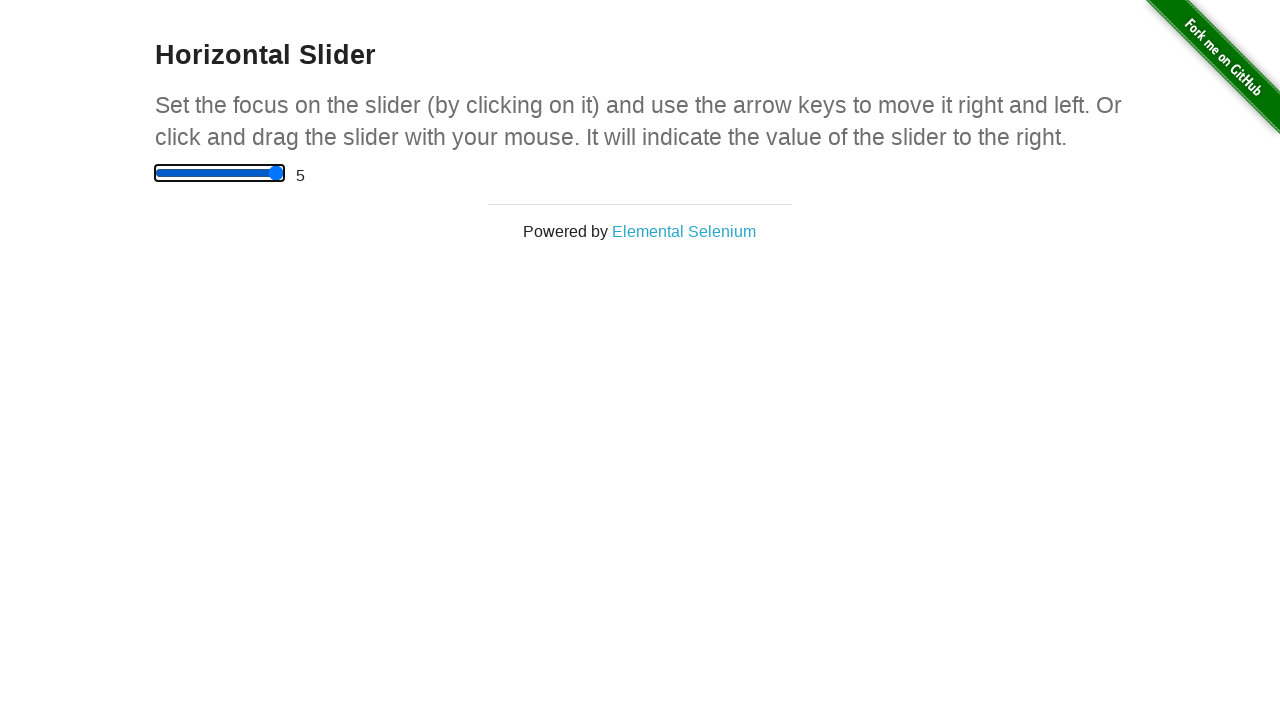

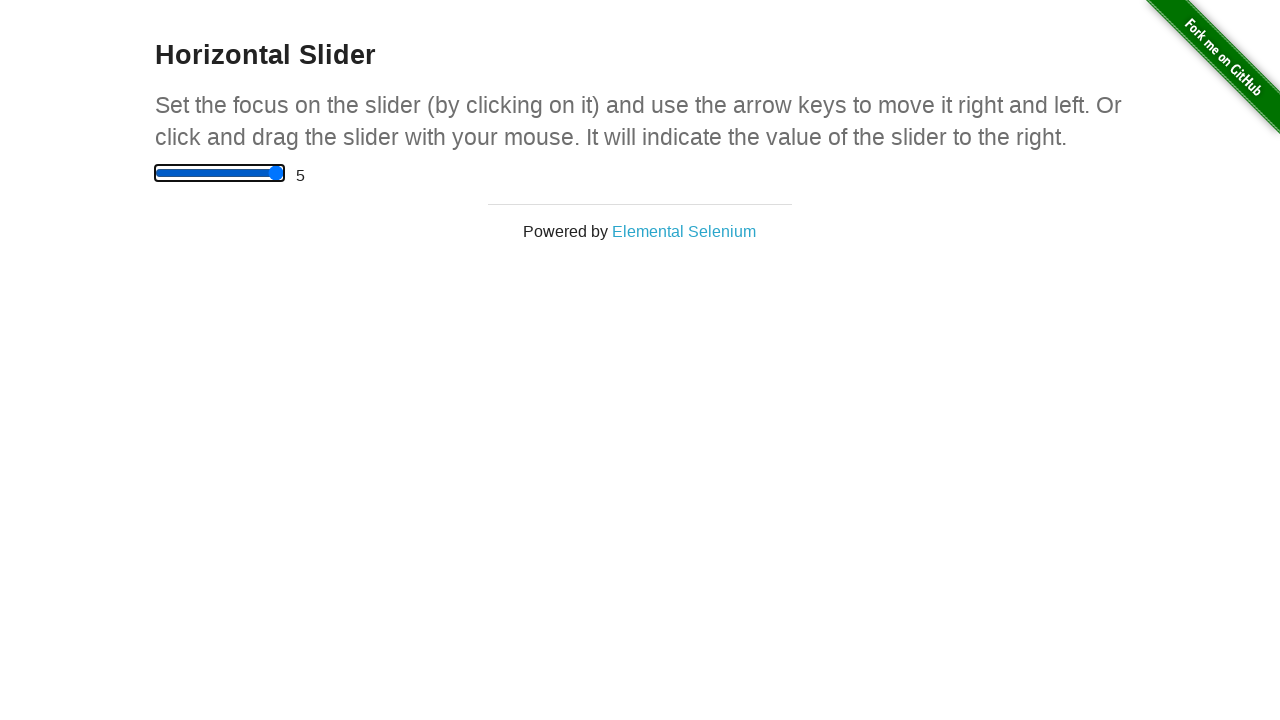